Navigates to a challenges page, scrolls down, and selects two checkbox options for vehicle types (convertible and off-road)

Starting URL: https://cursoautomacao.netlify.app/desafios.html

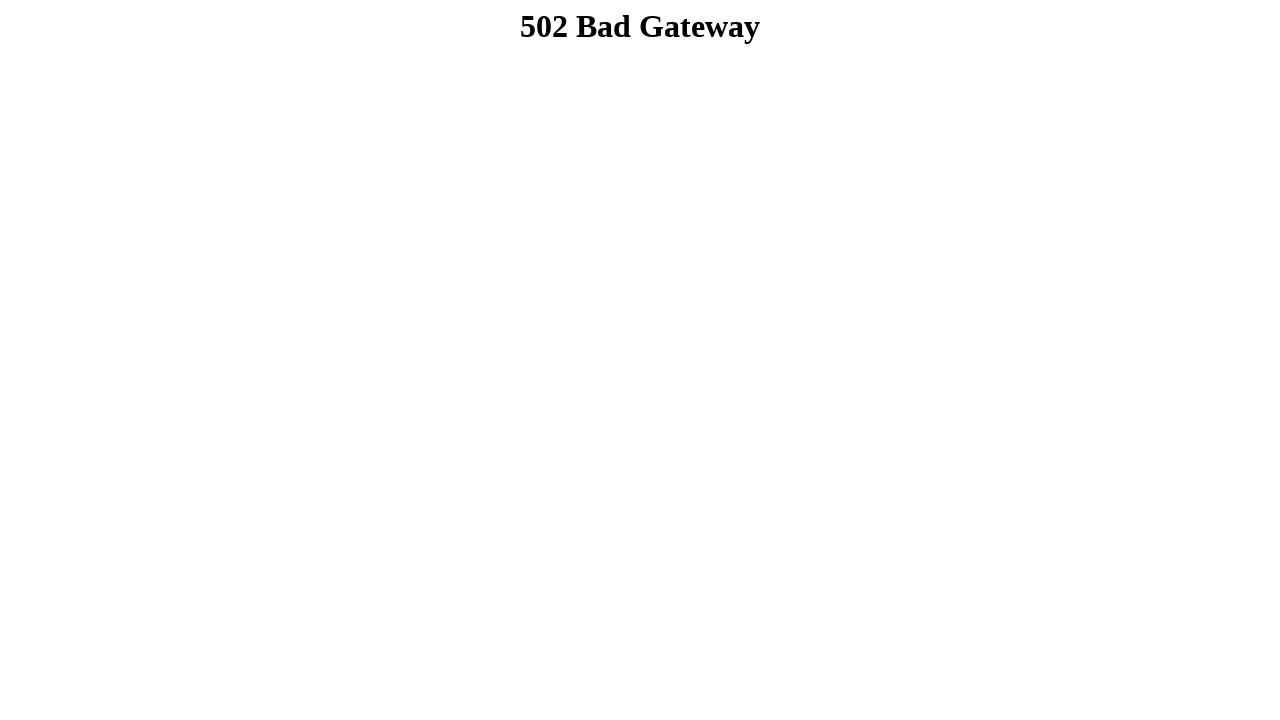

Navigated to challenges page
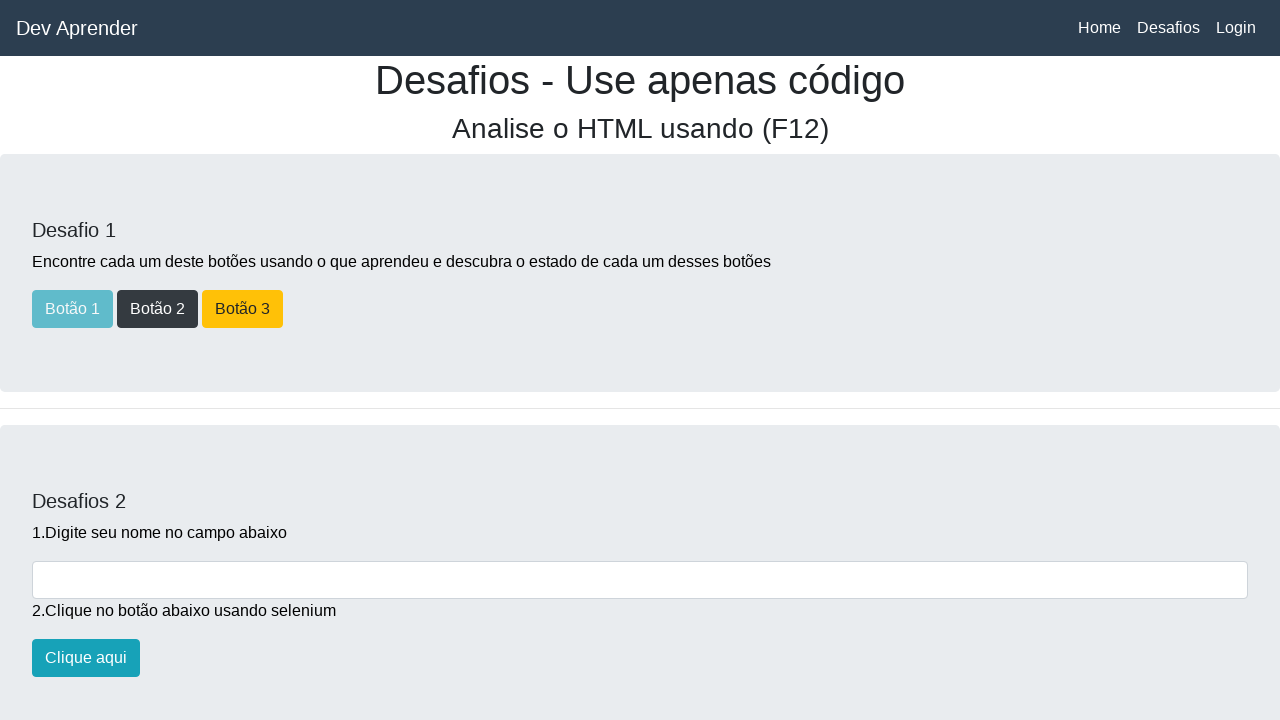

Scrolled down to checkbox section
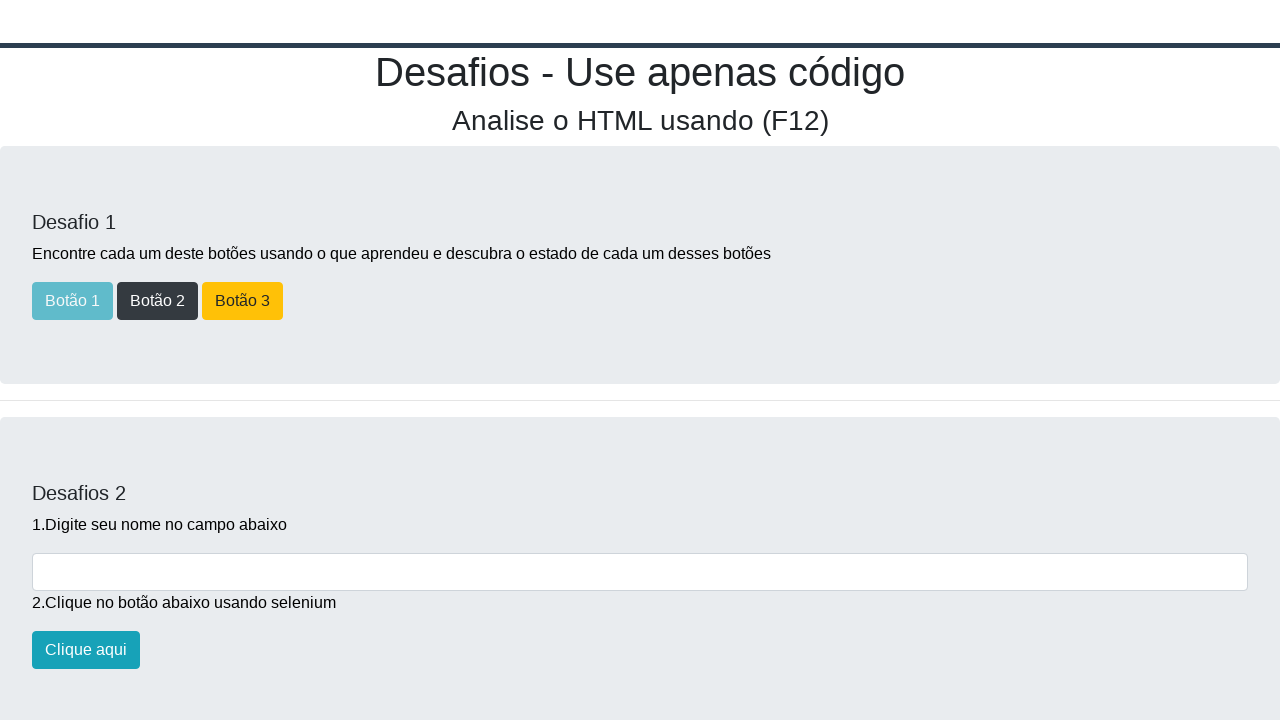

Selected convertible vehicle type checkbox at (38, 205) on #conversivelcheckbox
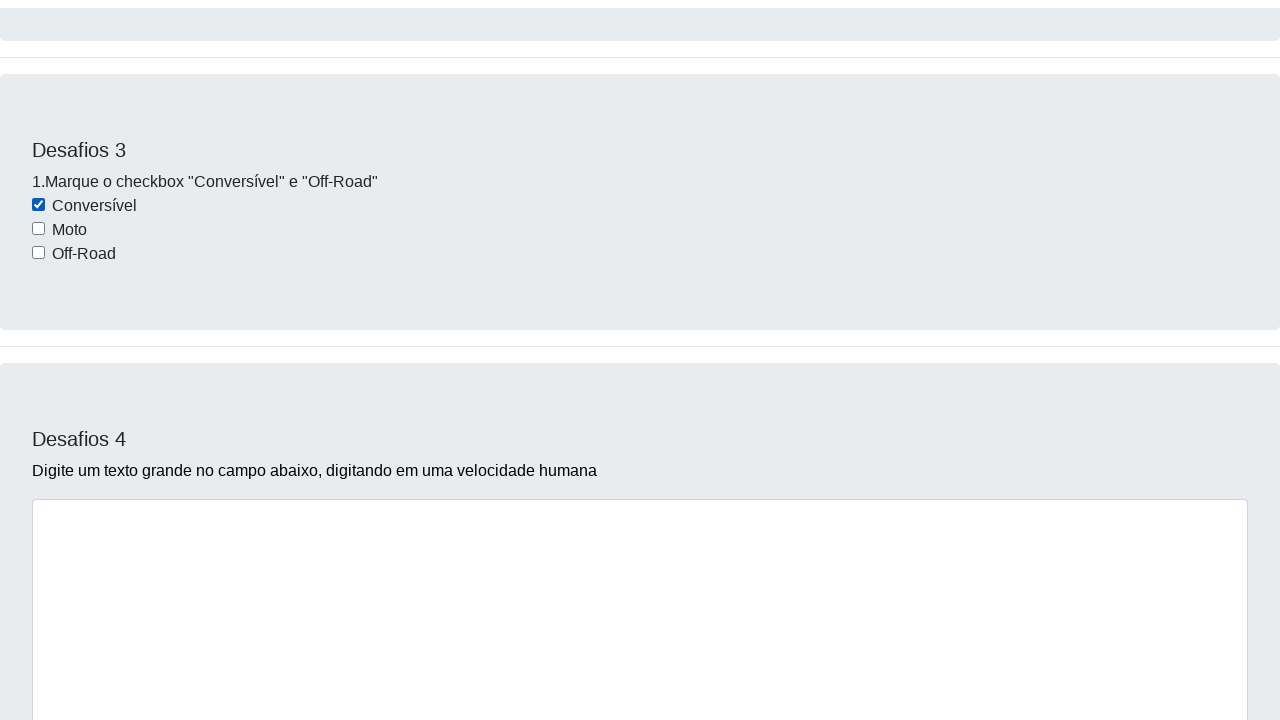

Selected off-road vehicle type checkbox at (38, 55) on #offroadcheckbox
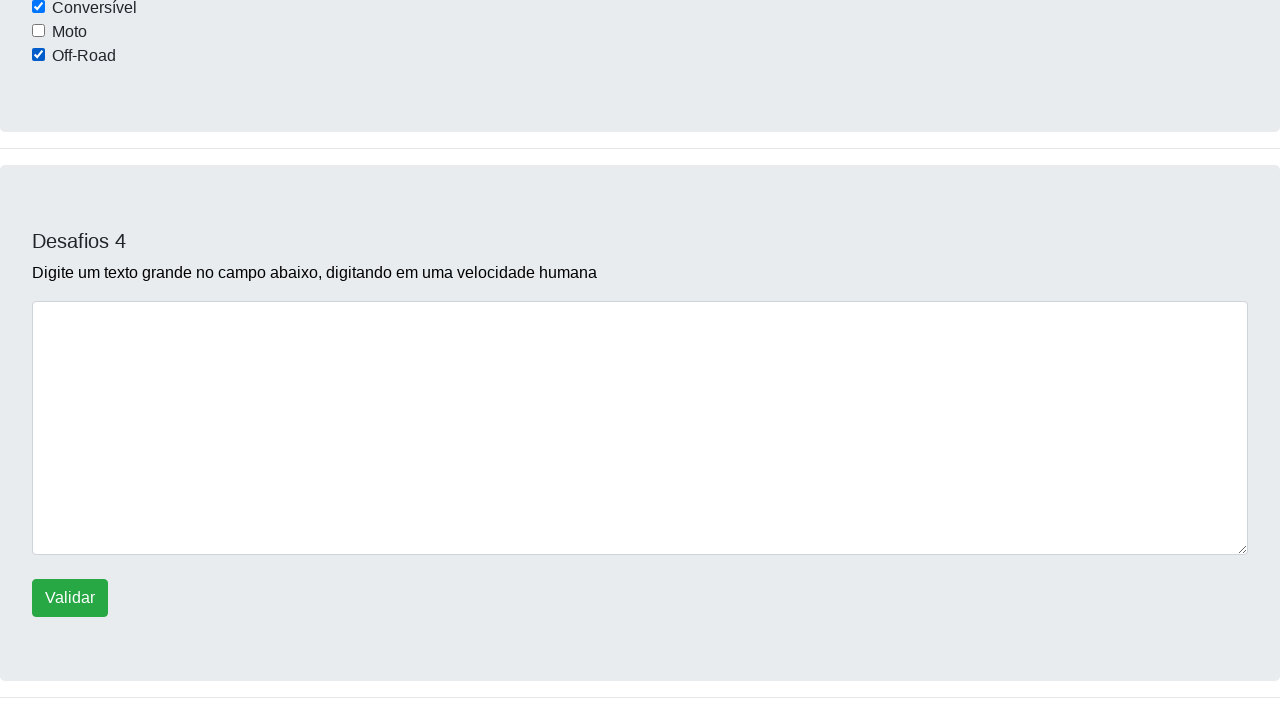

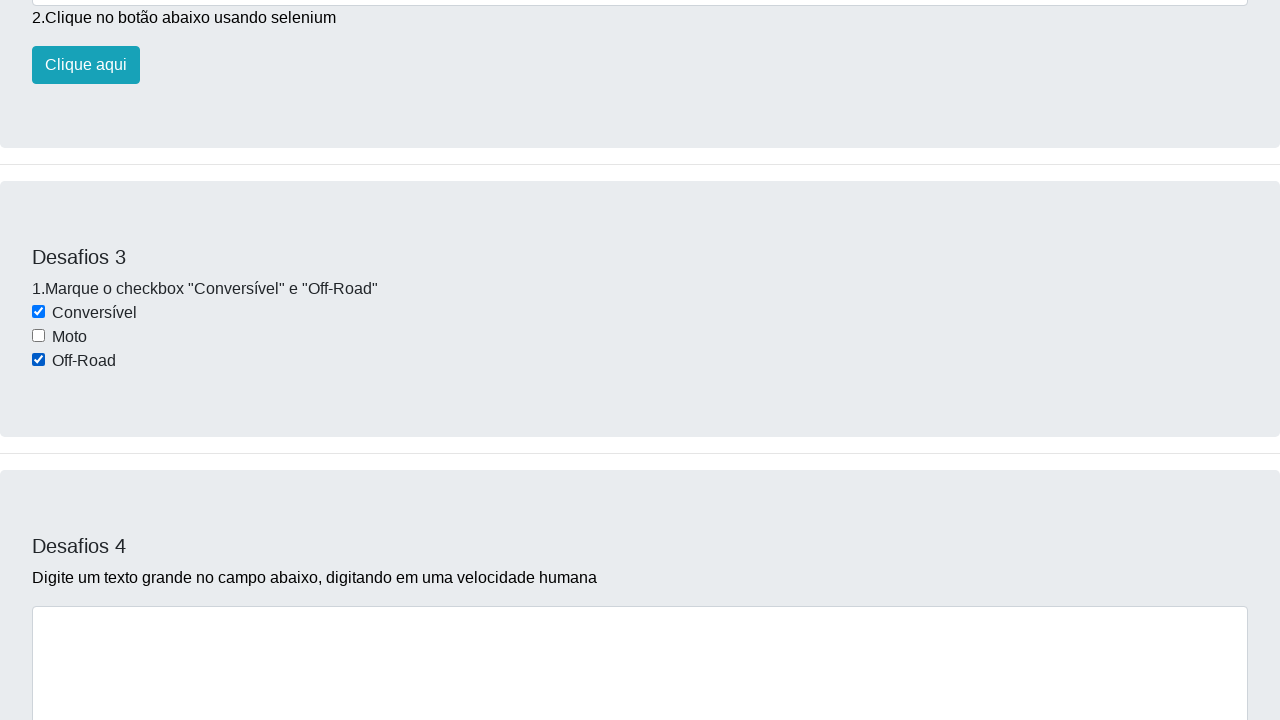